Tests that clicking the Numbers dropdown reveals navigation options including impact, spending, and general links

Starting URL: https://preview.catalystexplorer.com/en

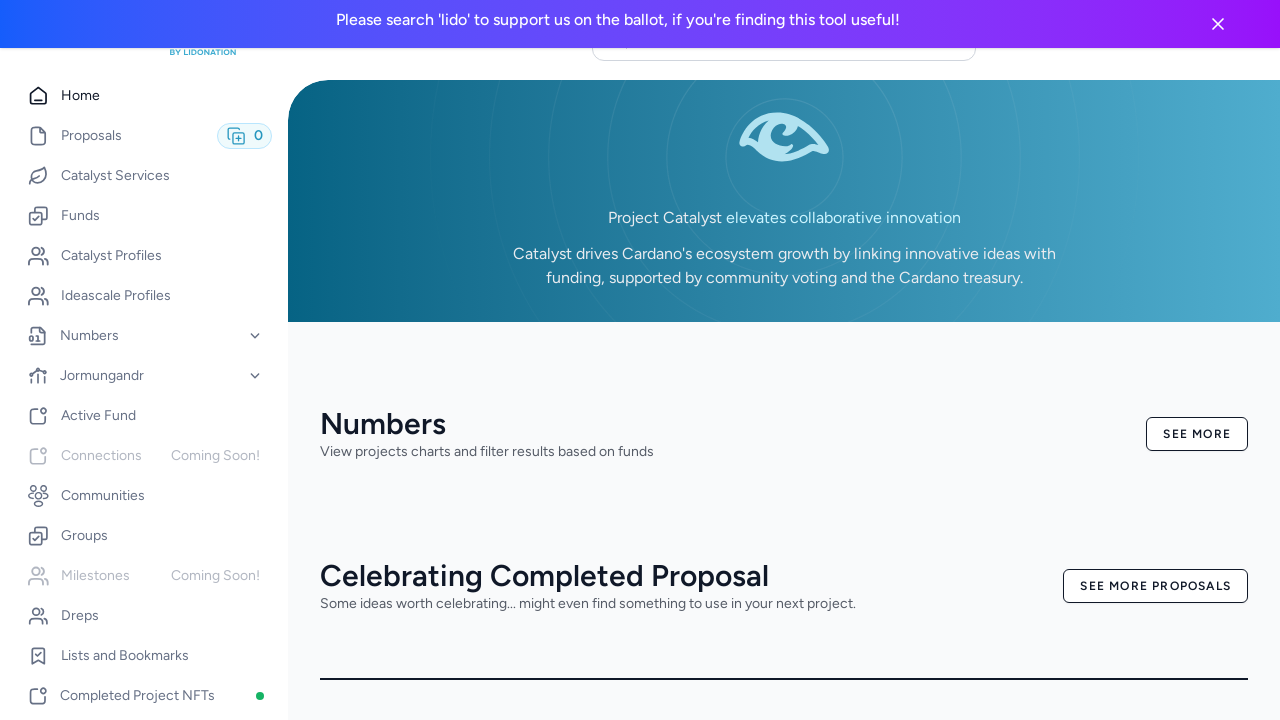

Clicked Numbers dropdown to expand it at (144, 336) on internal:testid=[data-testid="numbers-nav-items-dropdown"s]
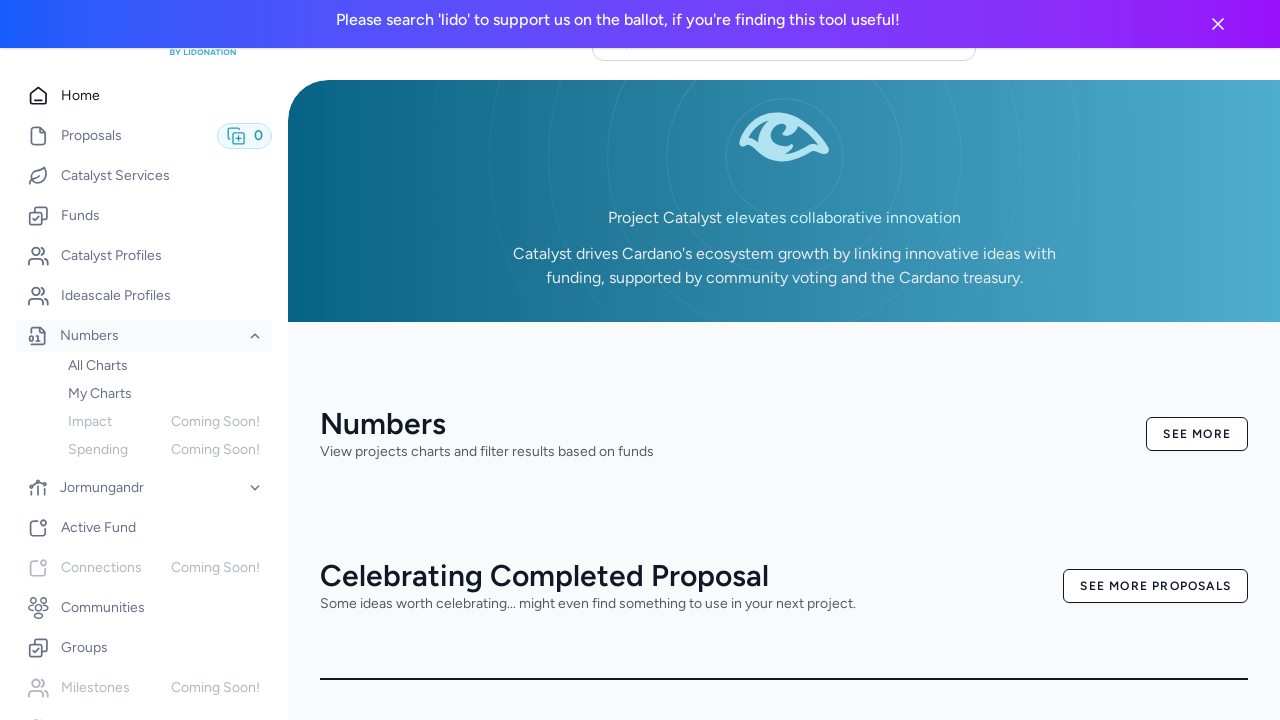

Dropdown options loaded and became visible
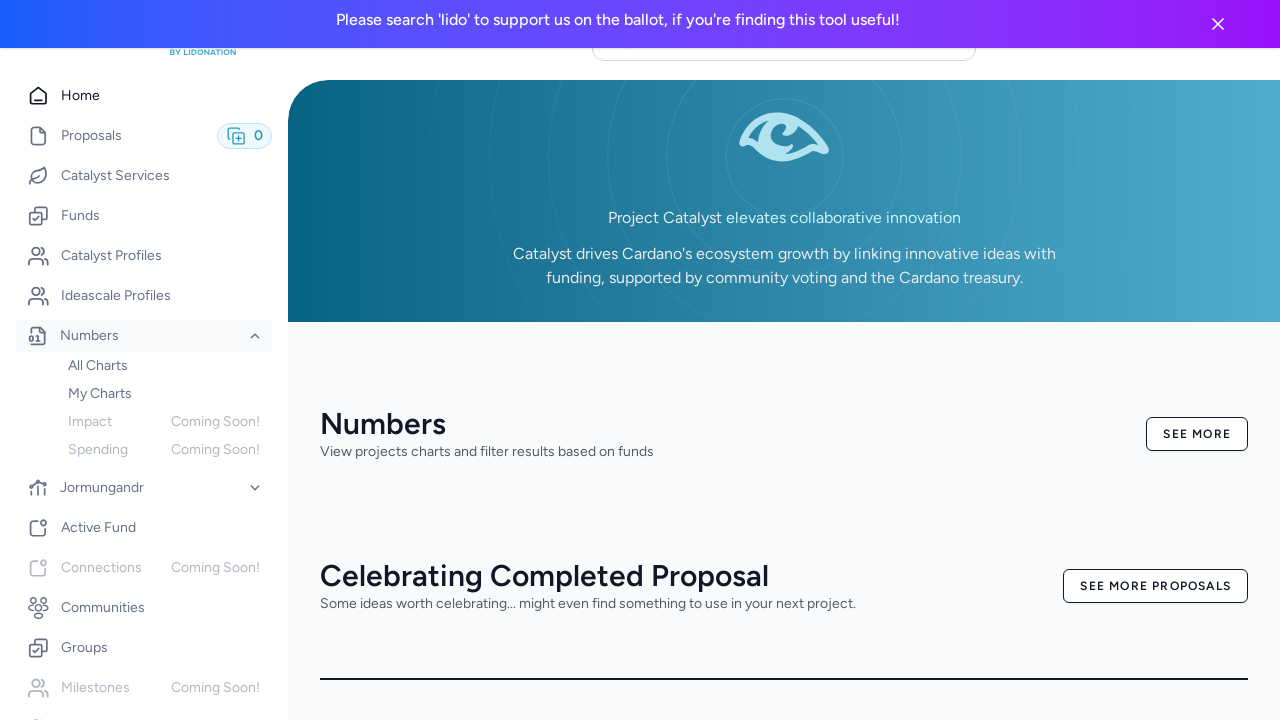

Verified dropdown options container is visible
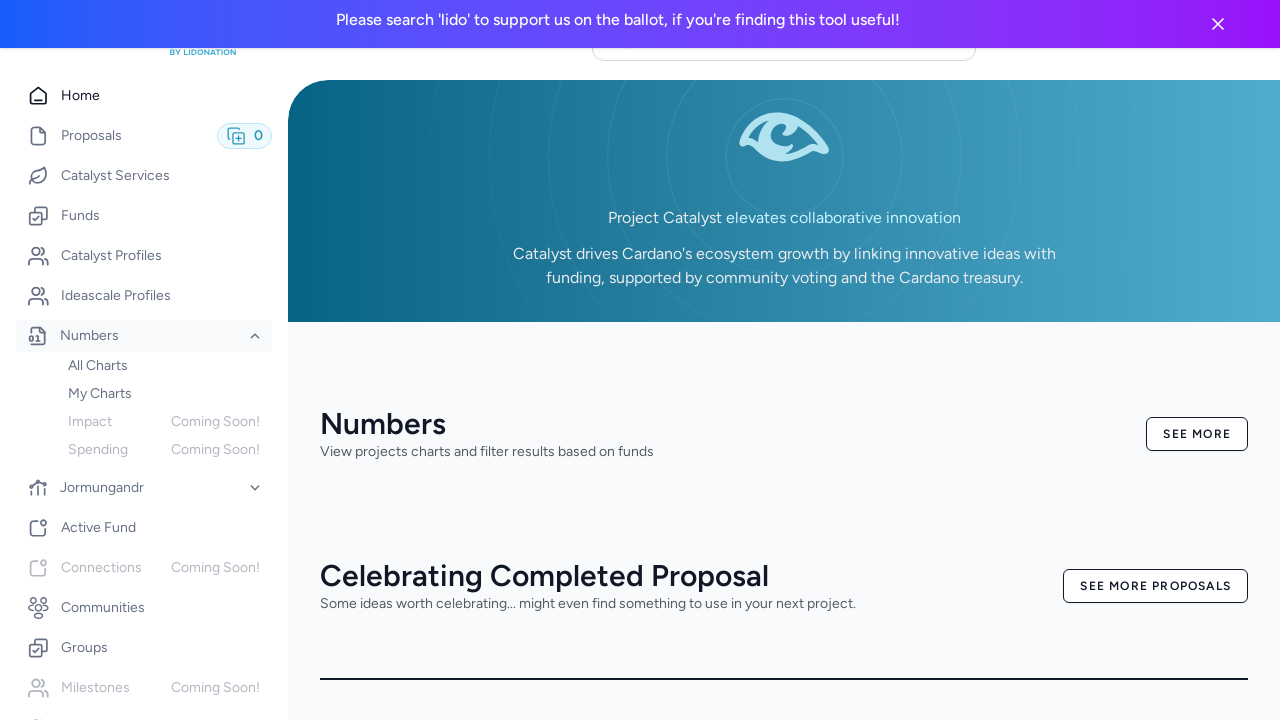

Verified impact link is visible in dropdown
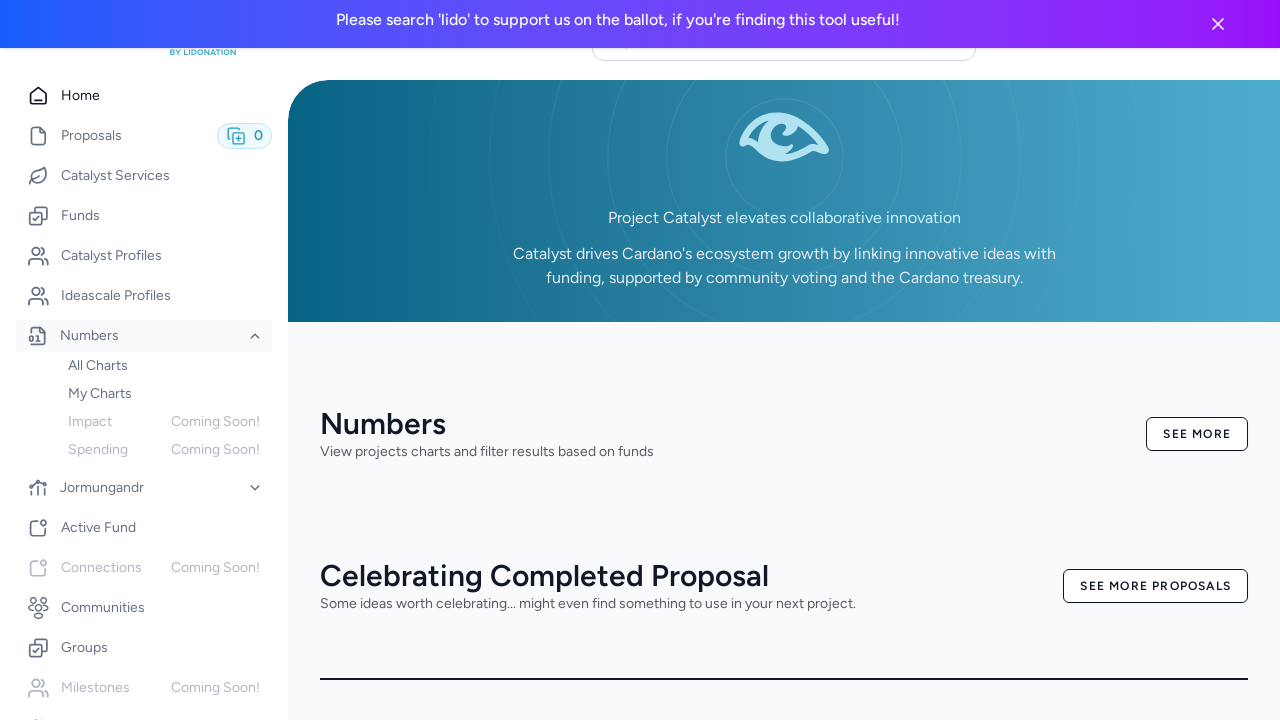

Verified spending link is visible in dropdown
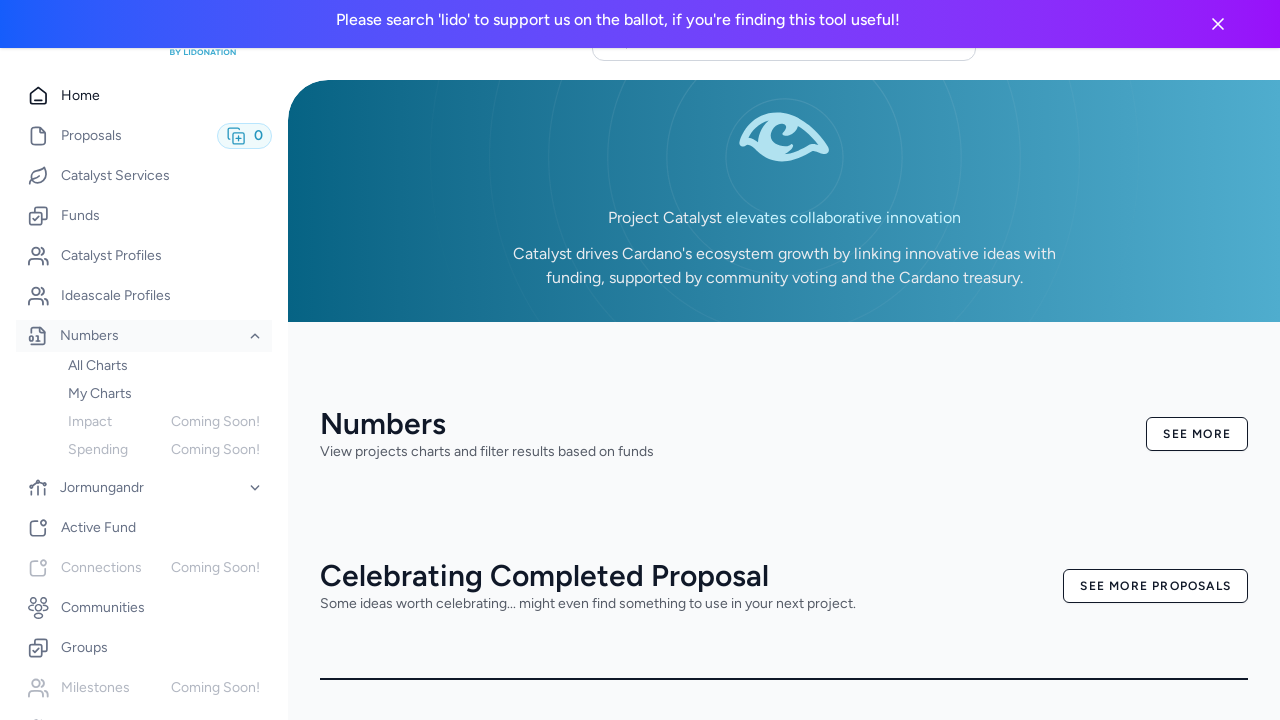

Verified general link is visible in dropdown
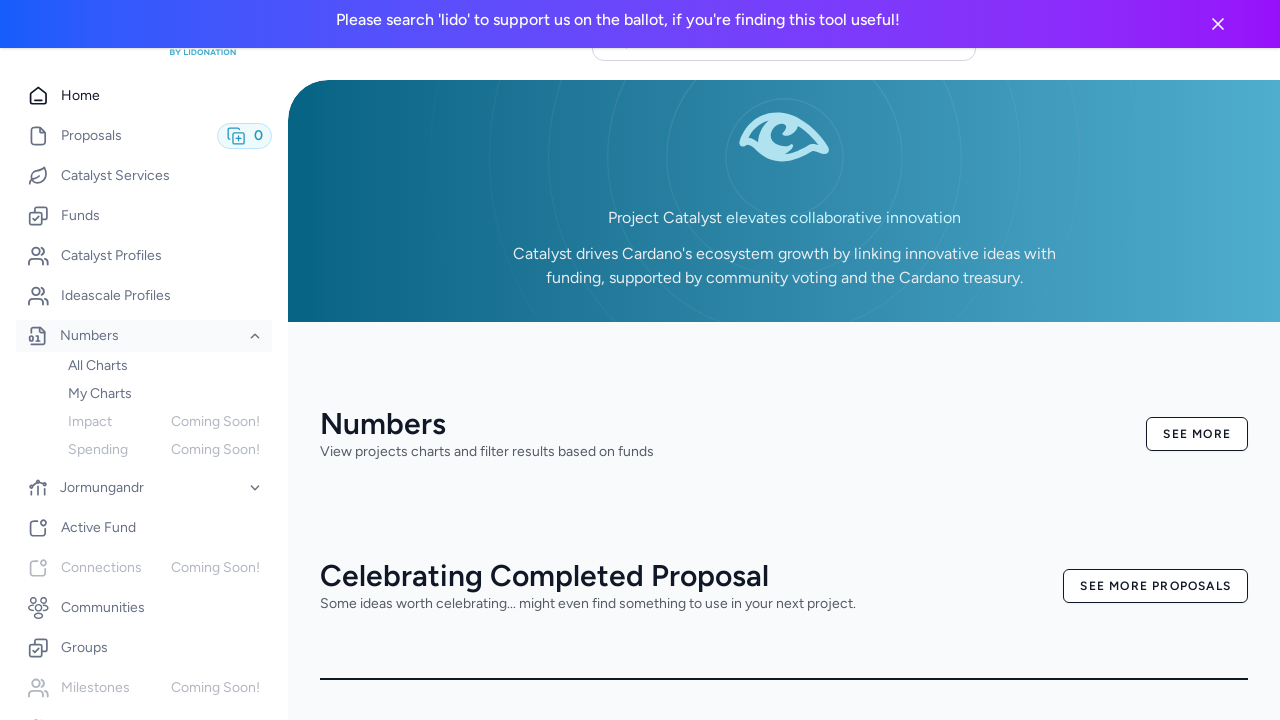

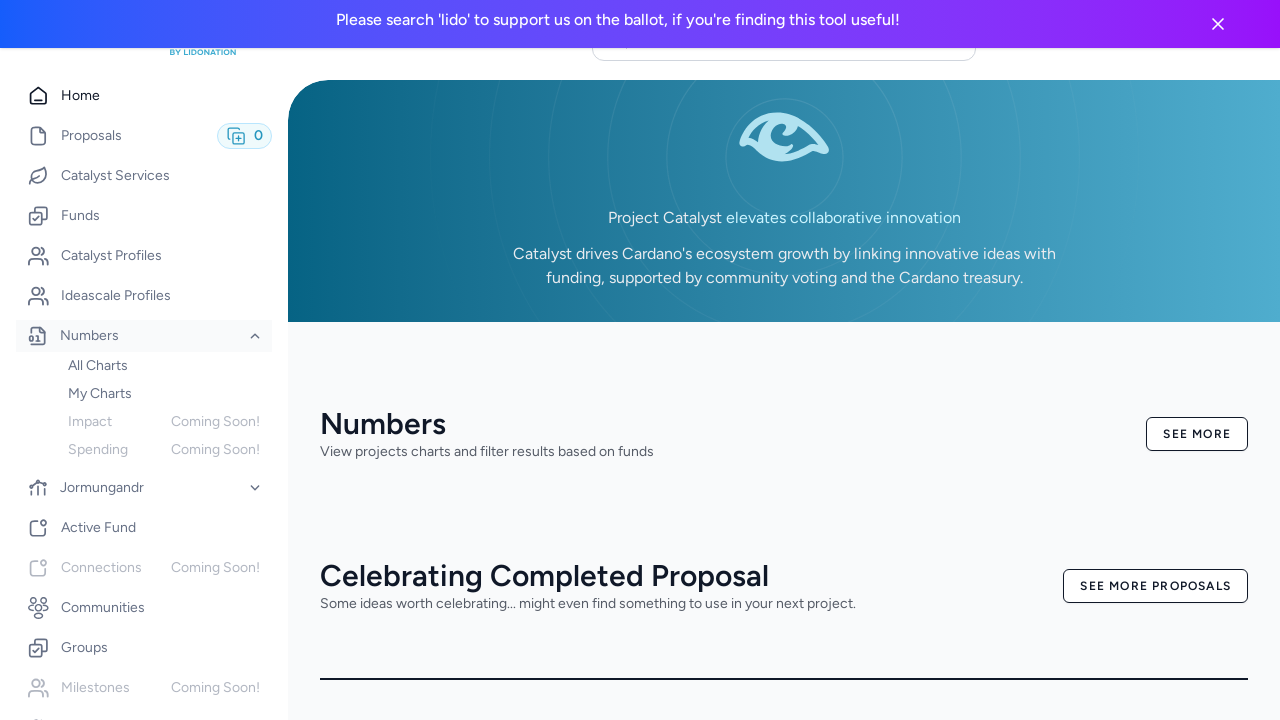